Tests keyboard interactions using action chains by clicking on name field, typing with shift key modifier, and pressing enter.

Starting URL: https://skryabin.com/webdriver/html/sample.html

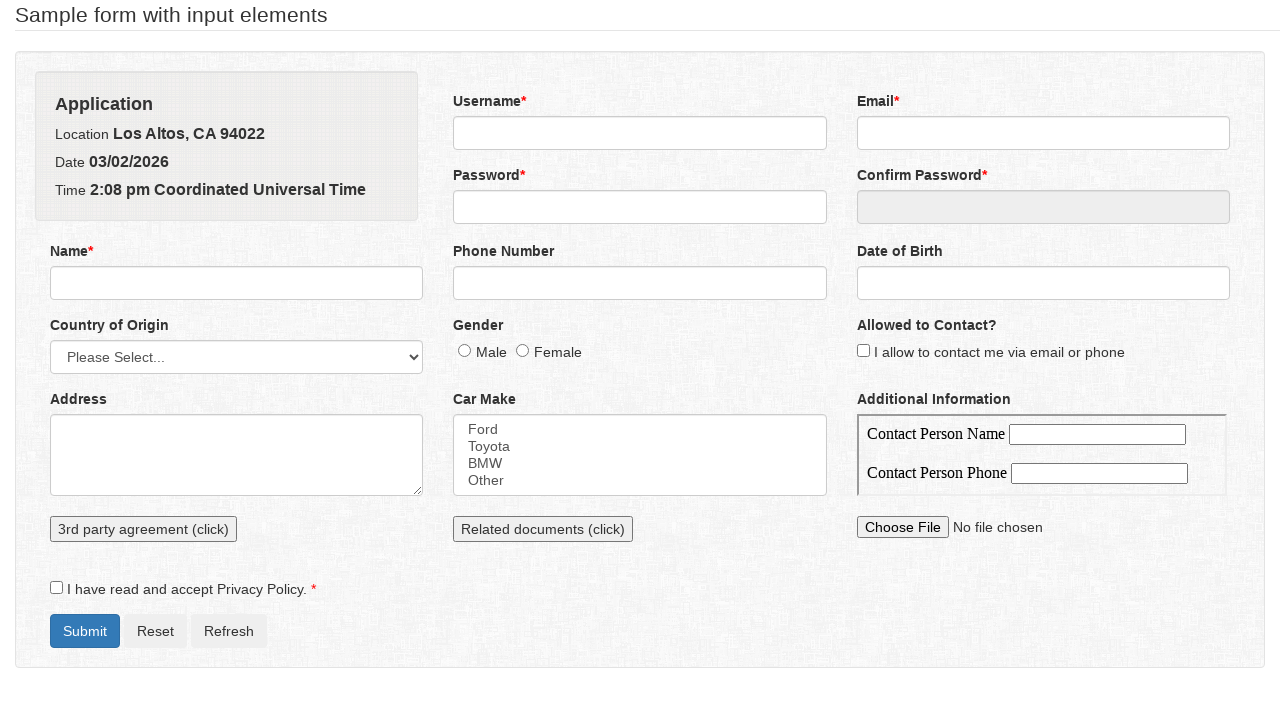

Scrolled to additionalInfo iframe element
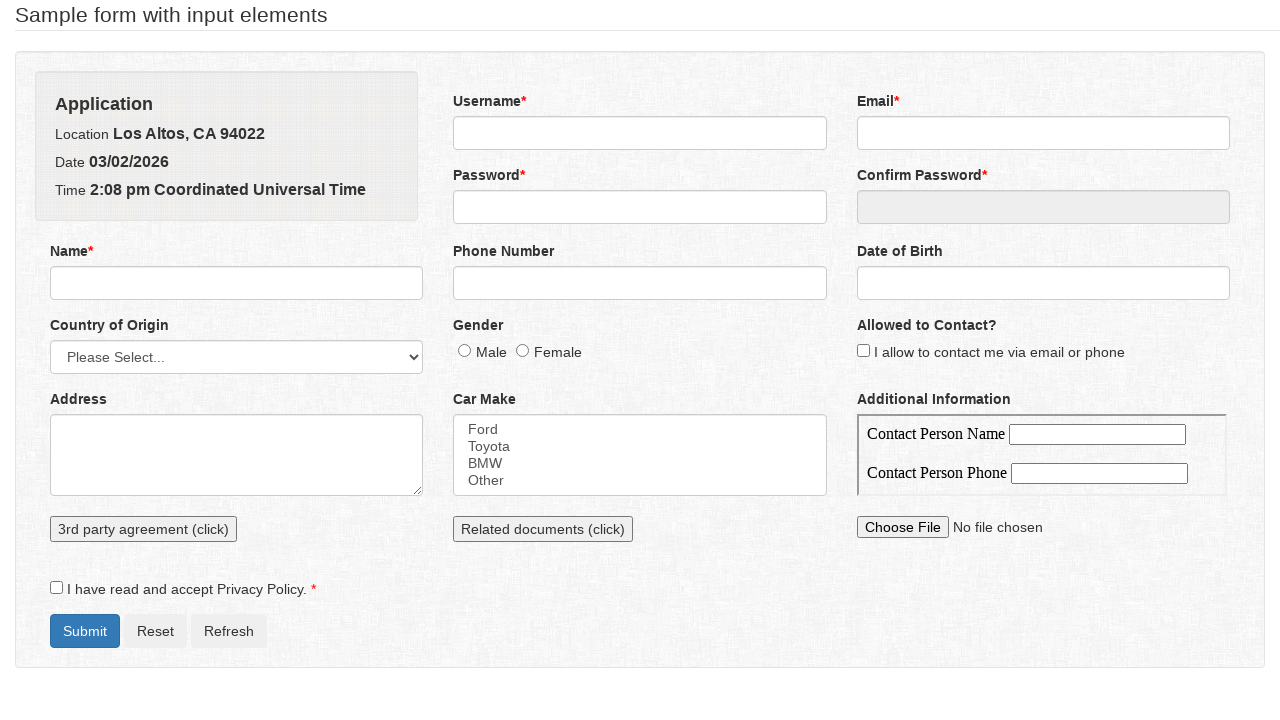

Clicked on name field using JavaScript
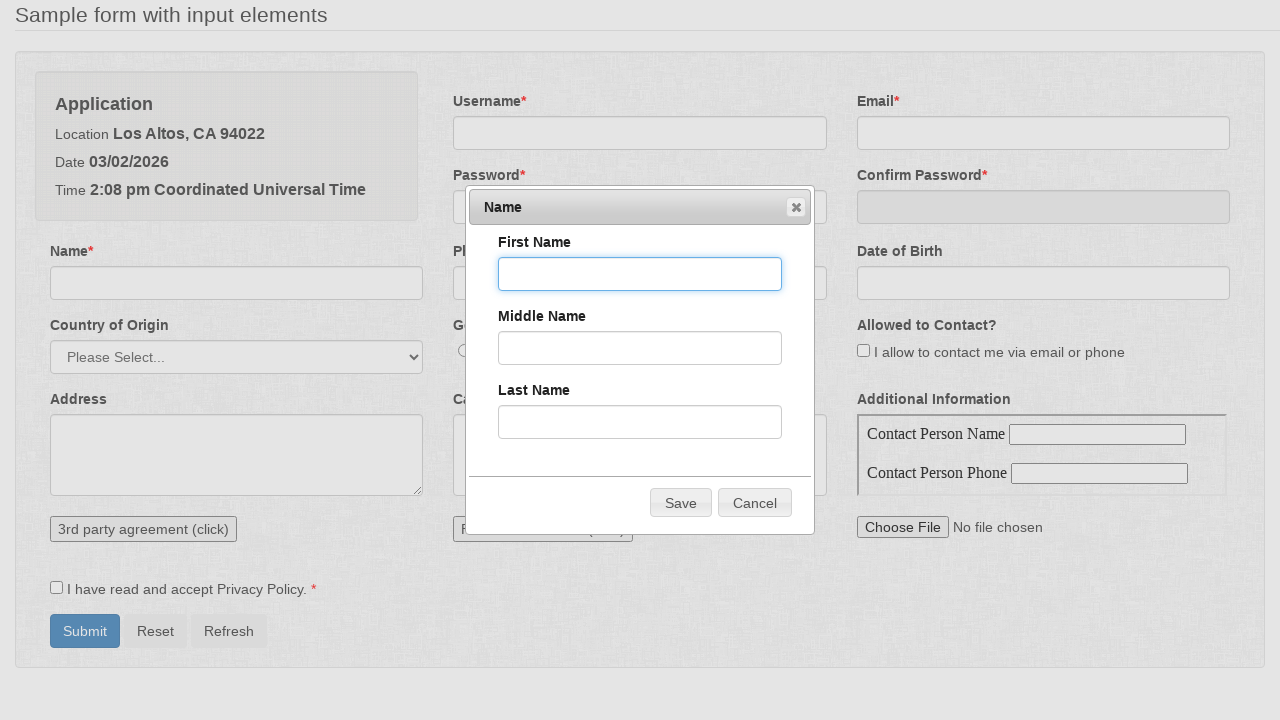

Typed 'J' in first name field on #firstName
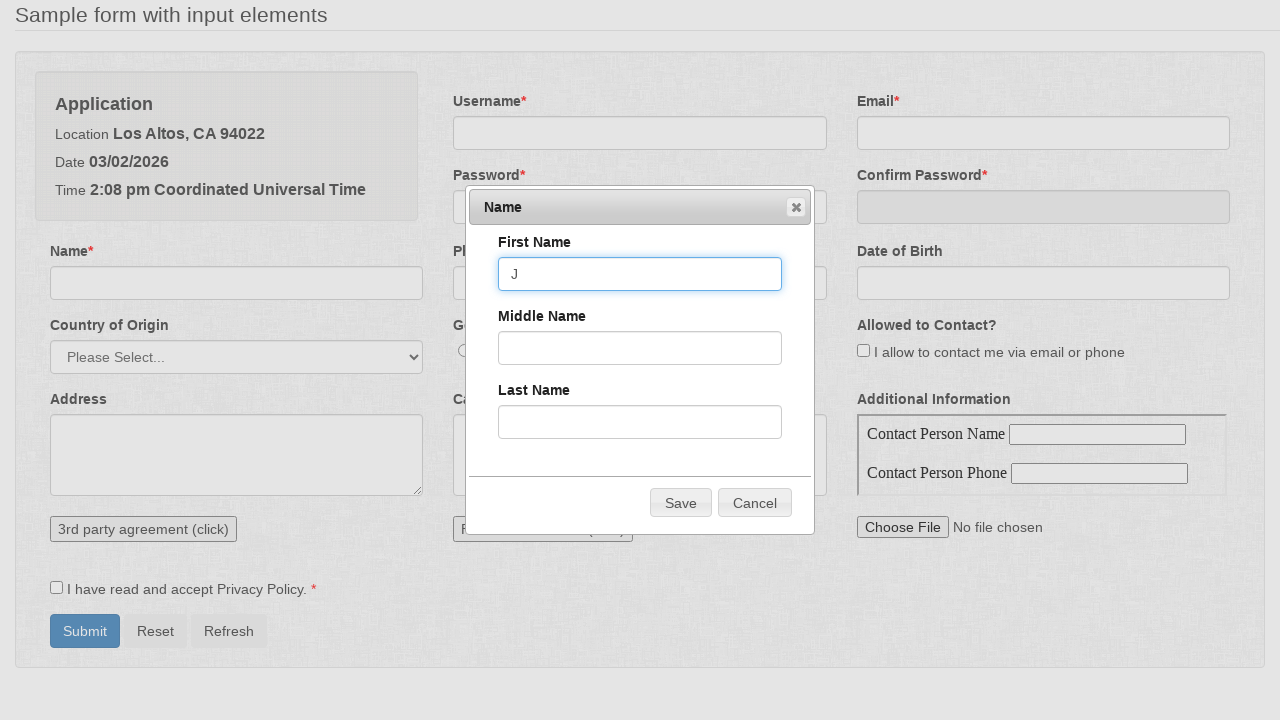

Pressed Enter key in first name field on #firstName
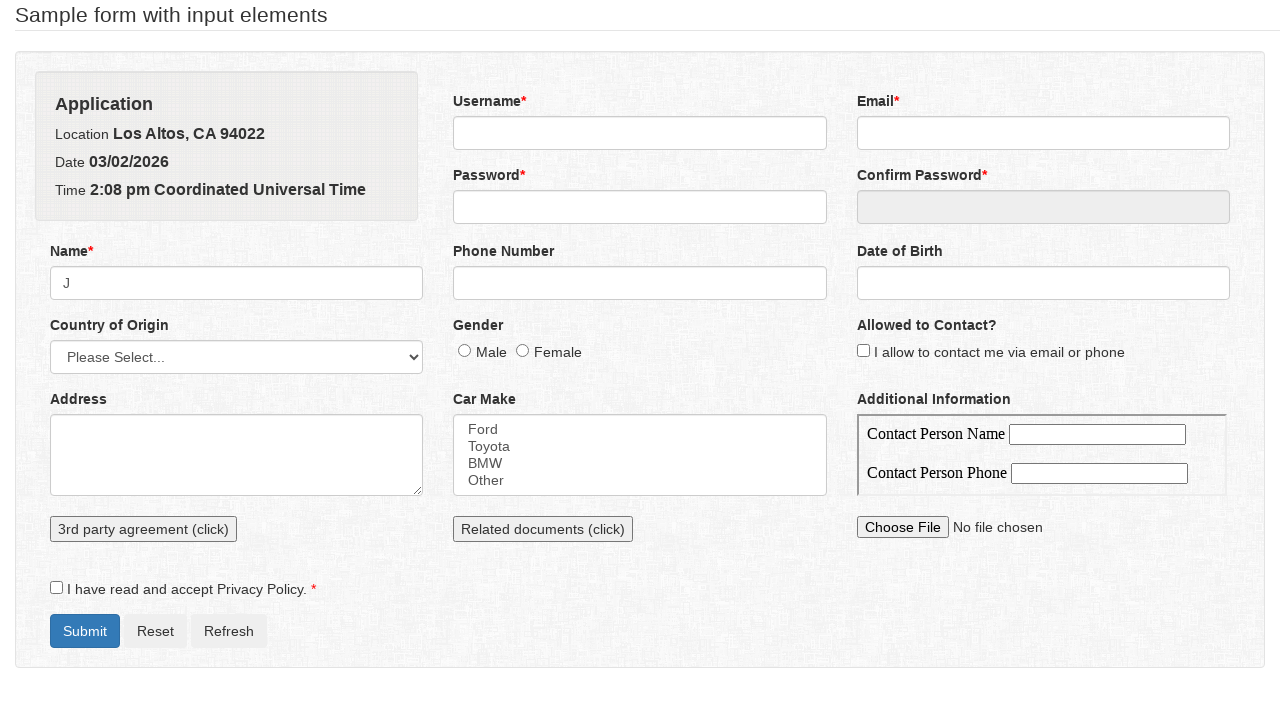

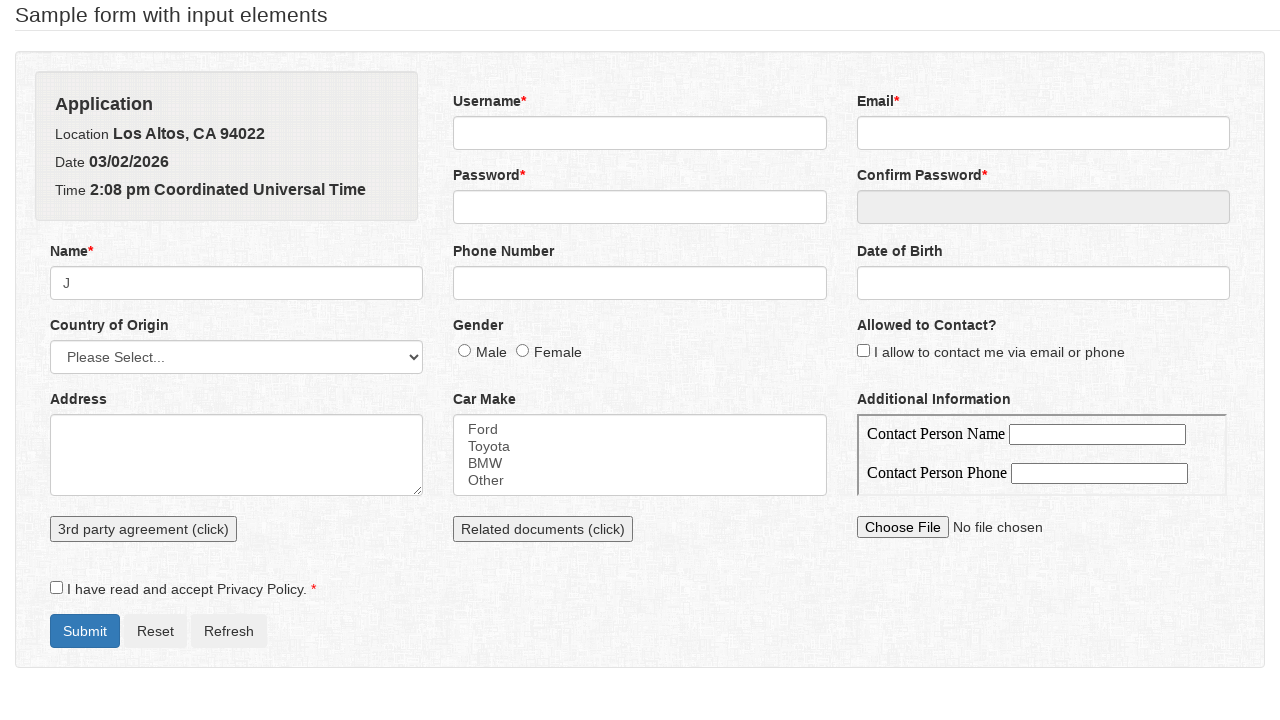